Tests marking all tasks as completed using the toggle-all checkbox

Starting URL: https://todomvc.com/examples/react/dist

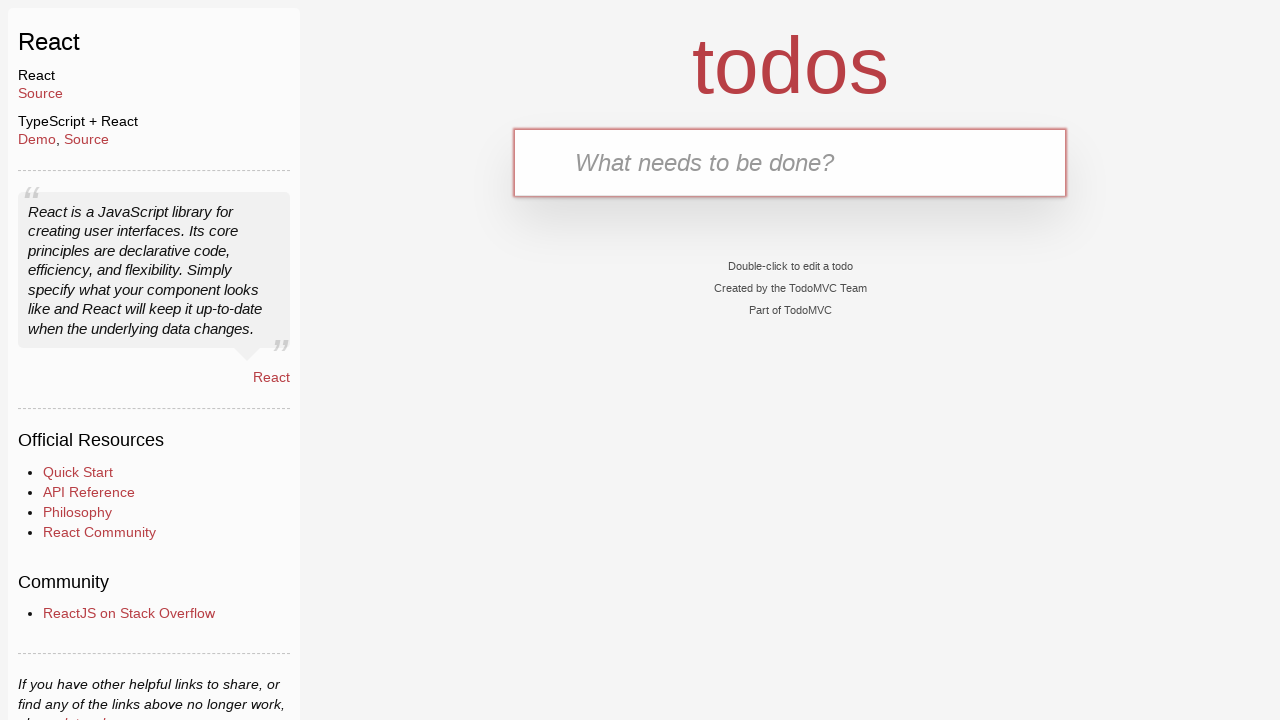

Filled new todo input with 'First task' on .new-todo
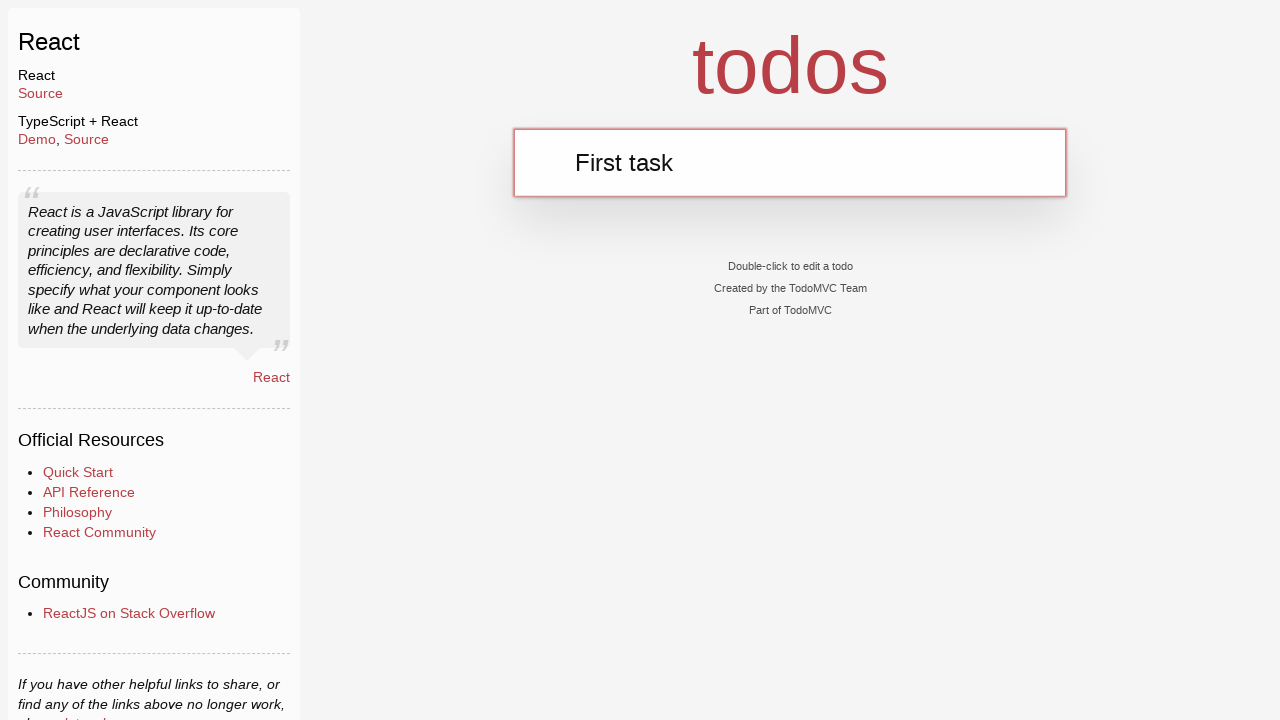

Pressed Enter to add first task on .new-todo
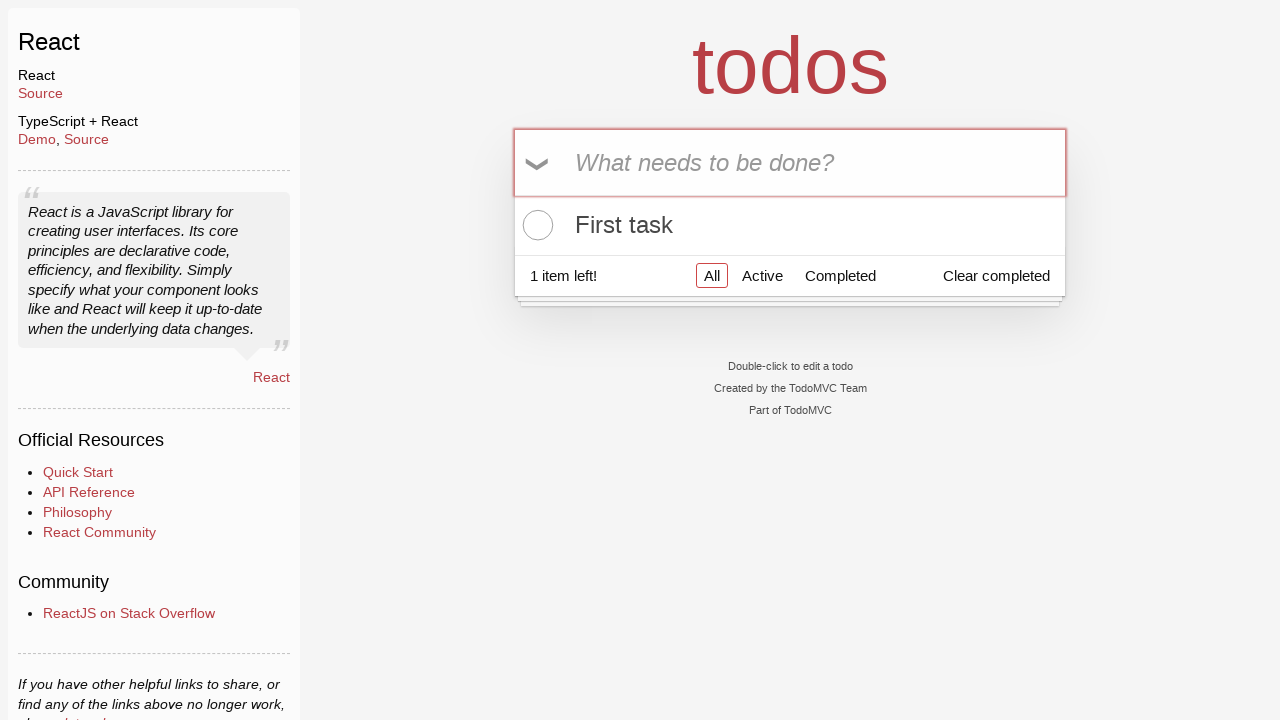

Filled new todo input with 'Second task' on .new-todo
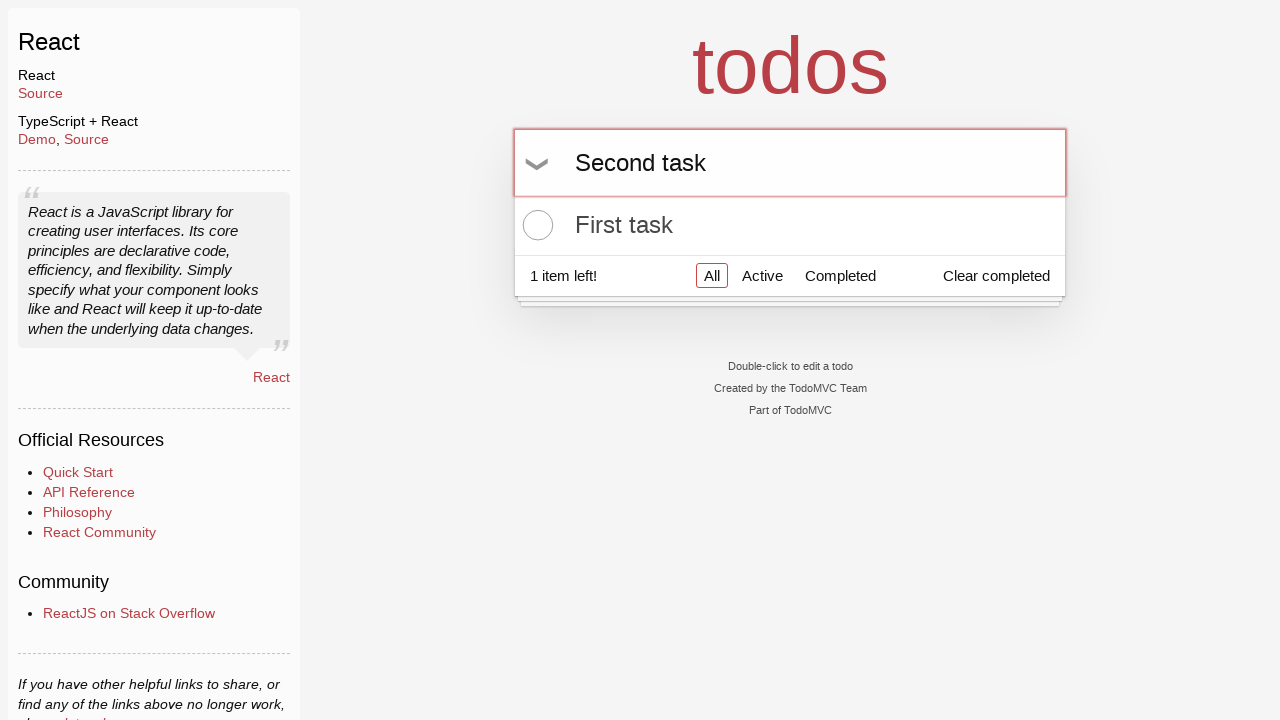

Pressed Enter to add second task on .new-todo
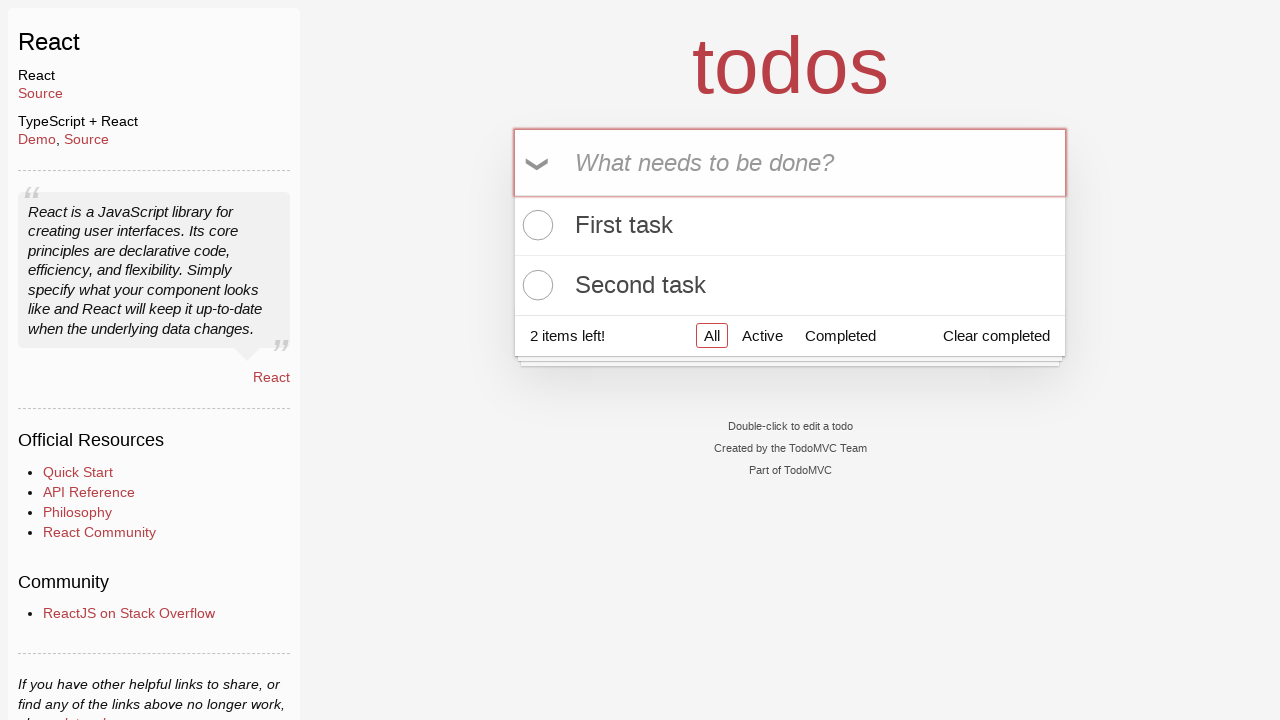

Waited for second task to appear in the list
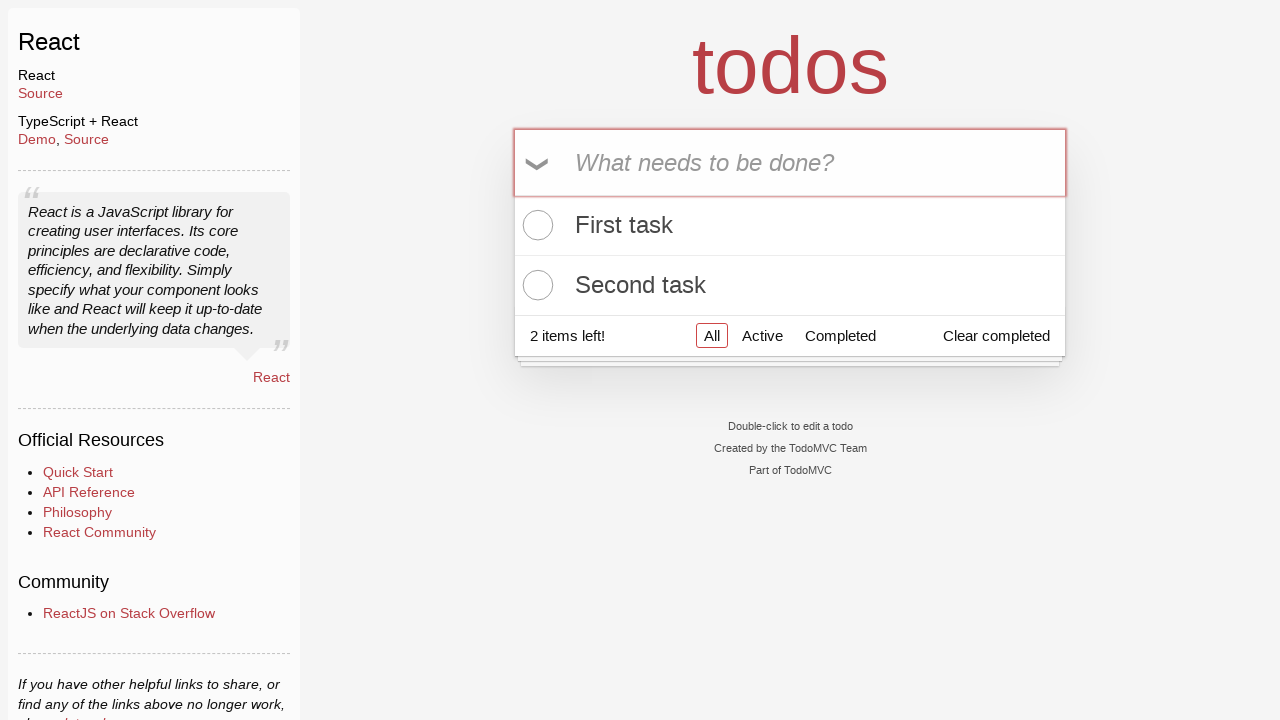

Clicked toggle-all checkbox to mark all tasks as completed at (539, 163) on .toggle-all
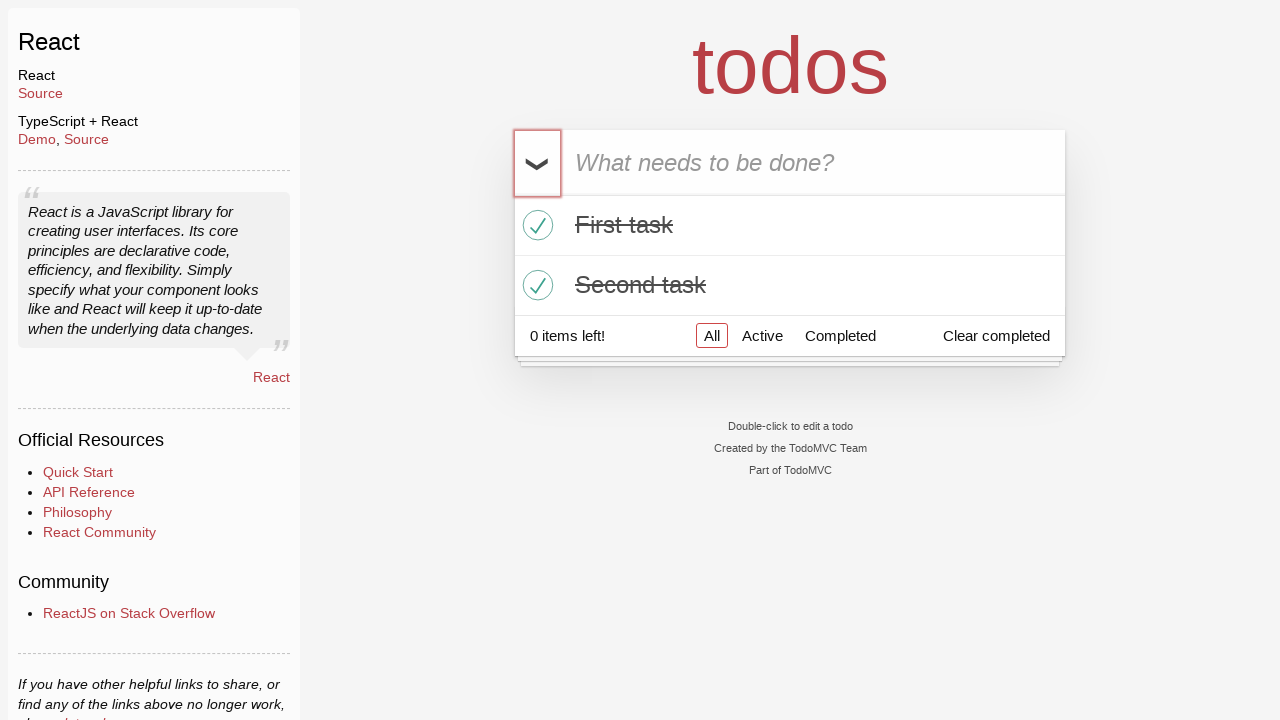

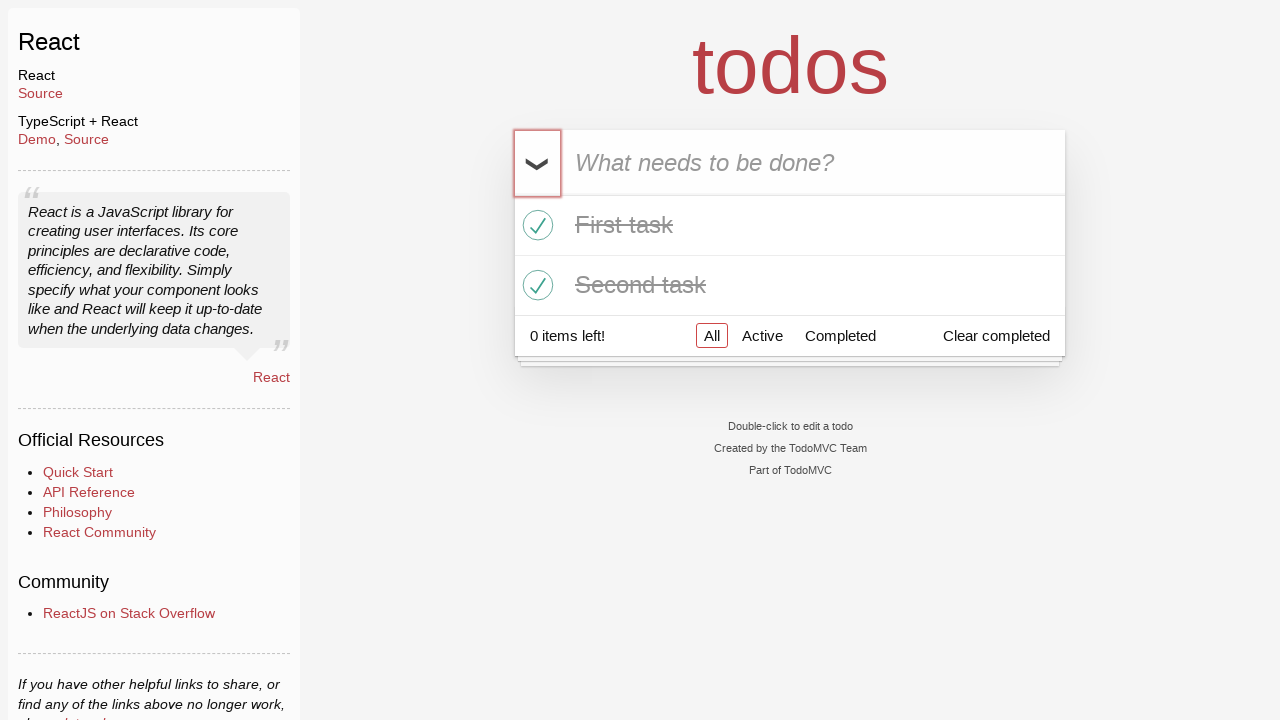